Tests keyboard key press functionality by sending a SPACE key to an input element and verifying the result text displays the pressed key.

Starting URL: http://the-internet.herokuapp.com/key_presses

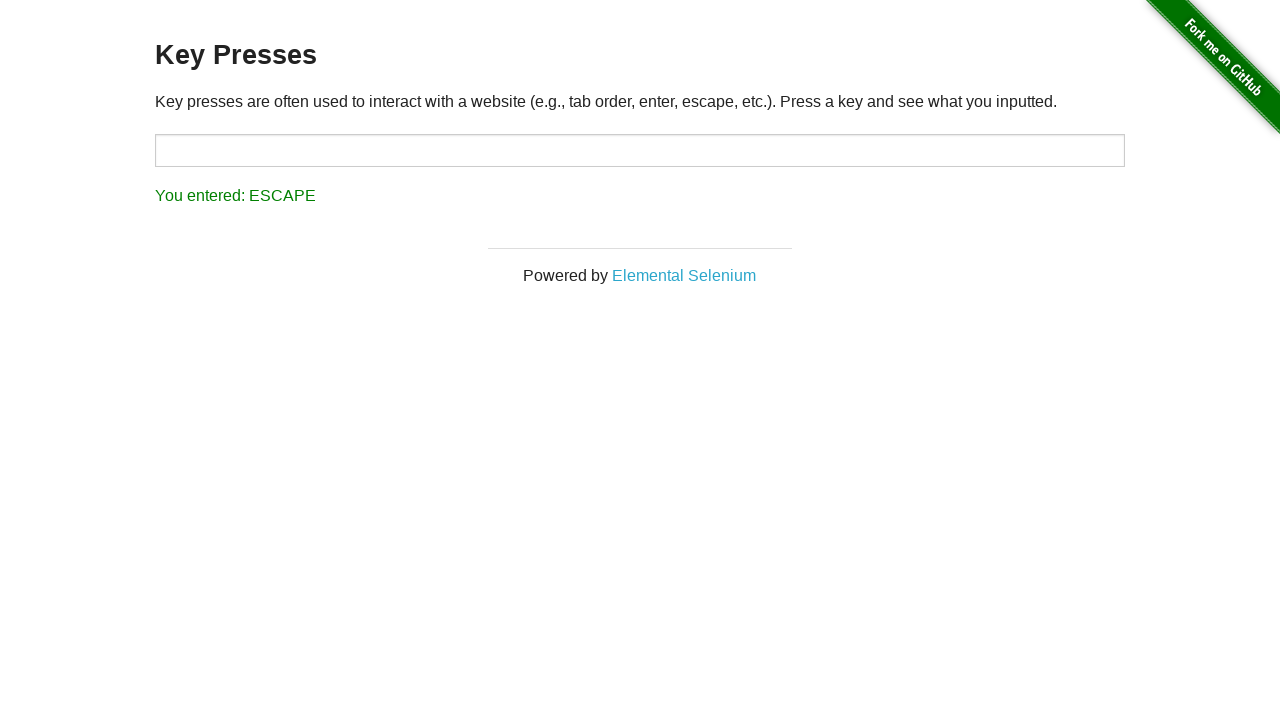

Pressed SPACE key on target input element on #target
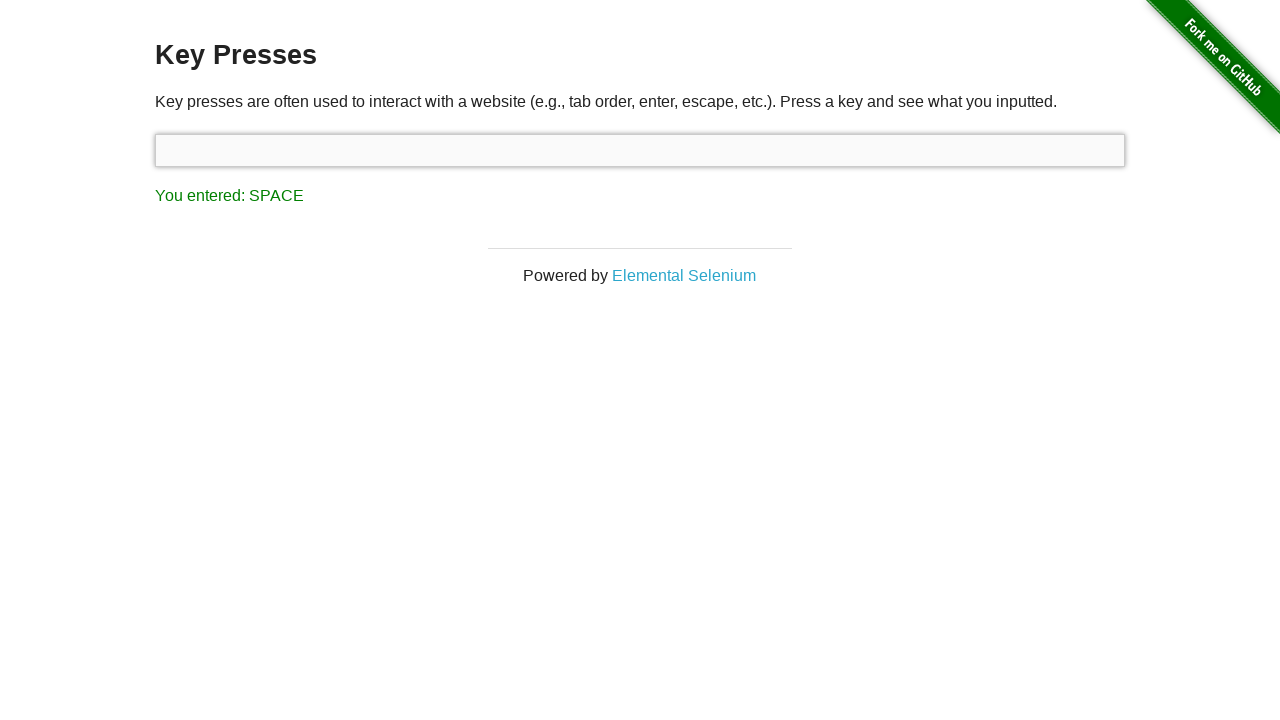

Result text element loaded
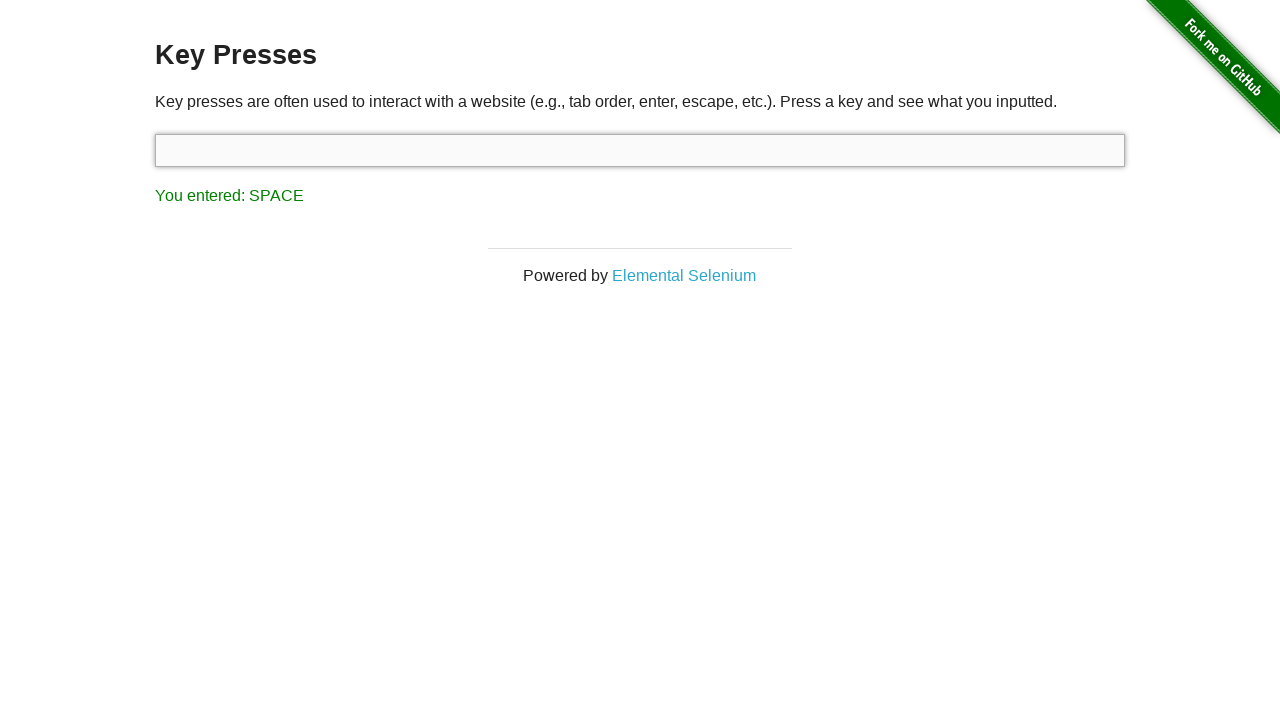

Retrieved result text content
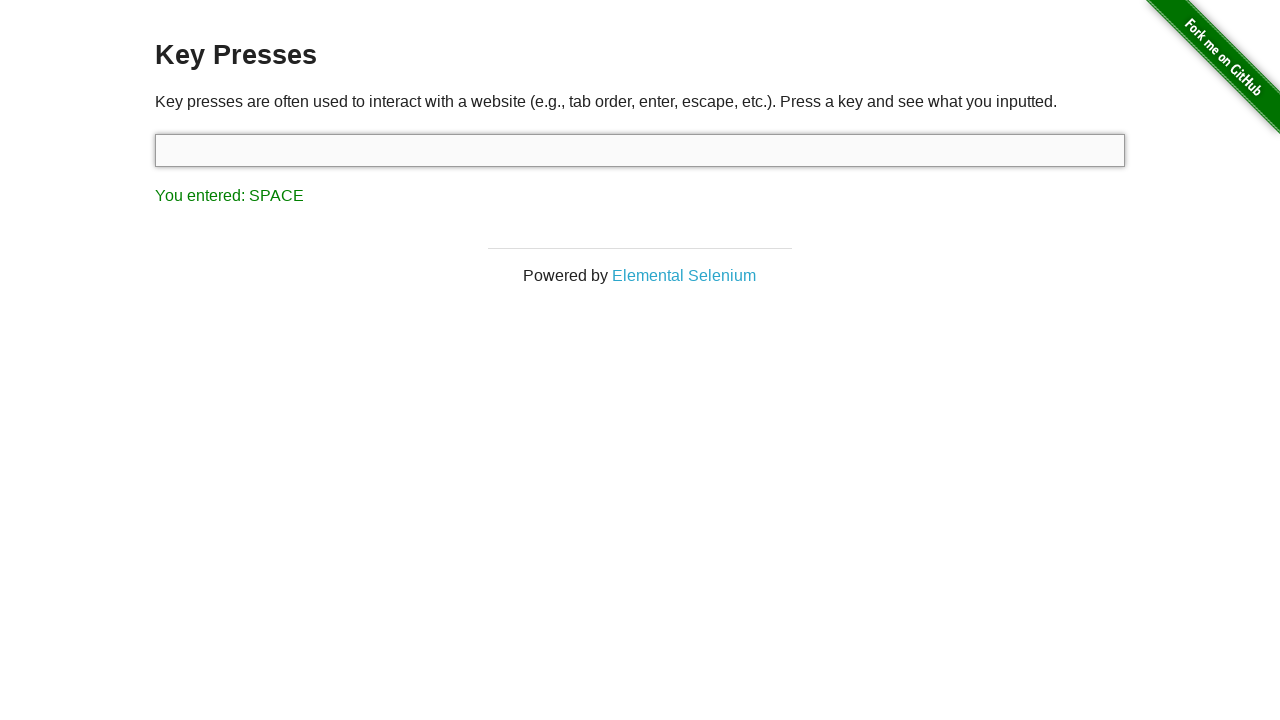

Verified result text displays 'You entered: SPACE'
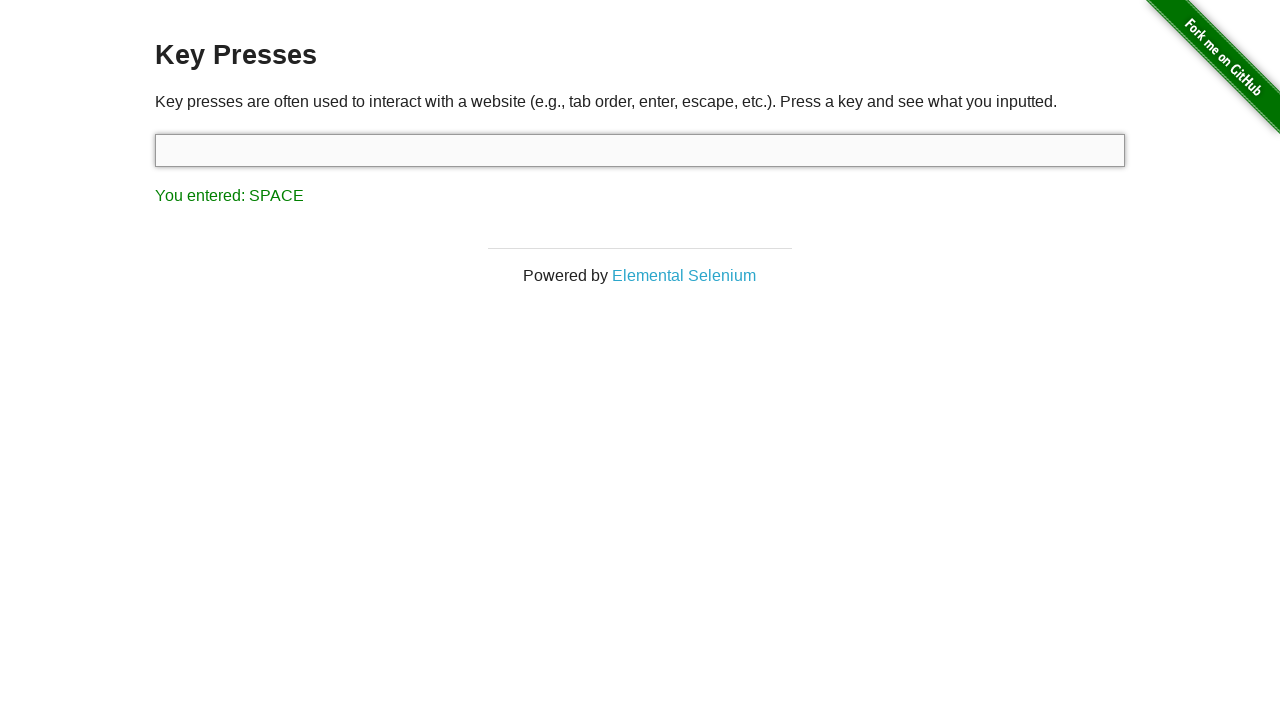

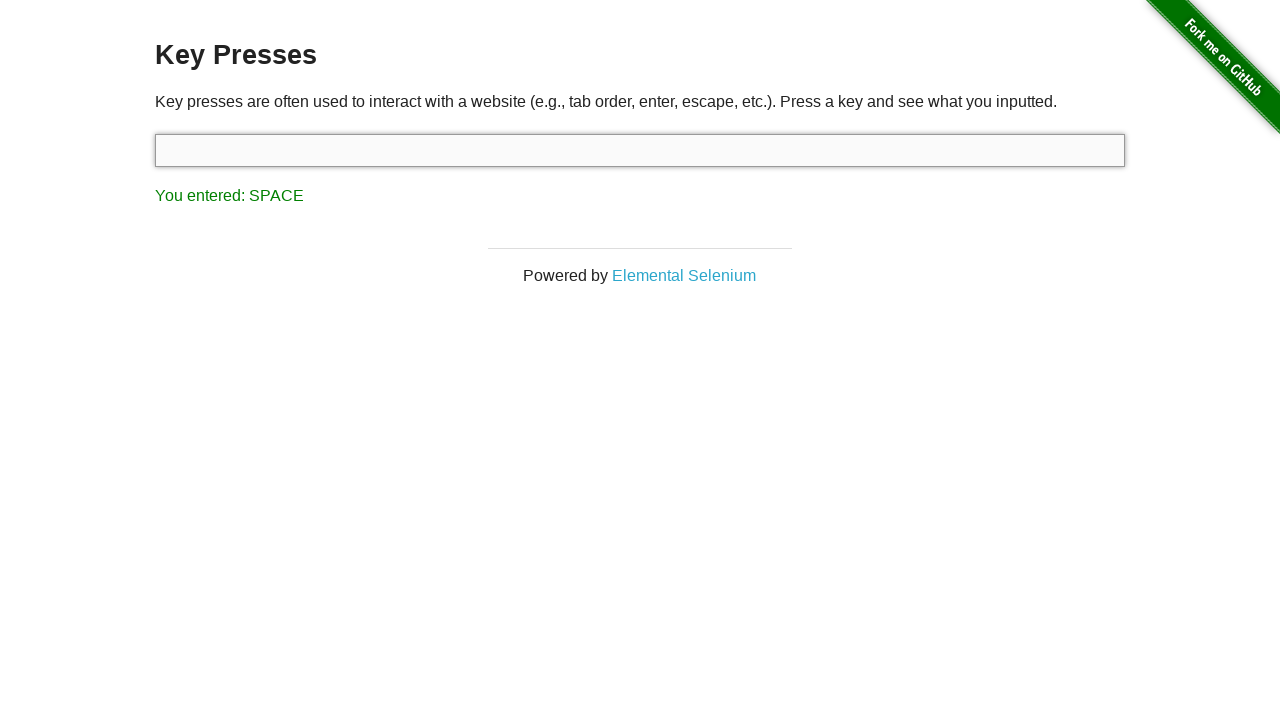